Tests checkbox handling by selecting the first checkbox if unselected, and unchecking the second checkbox if it's already selected

Starting URL: https://the-internet.herokuapp.com/checkboxes

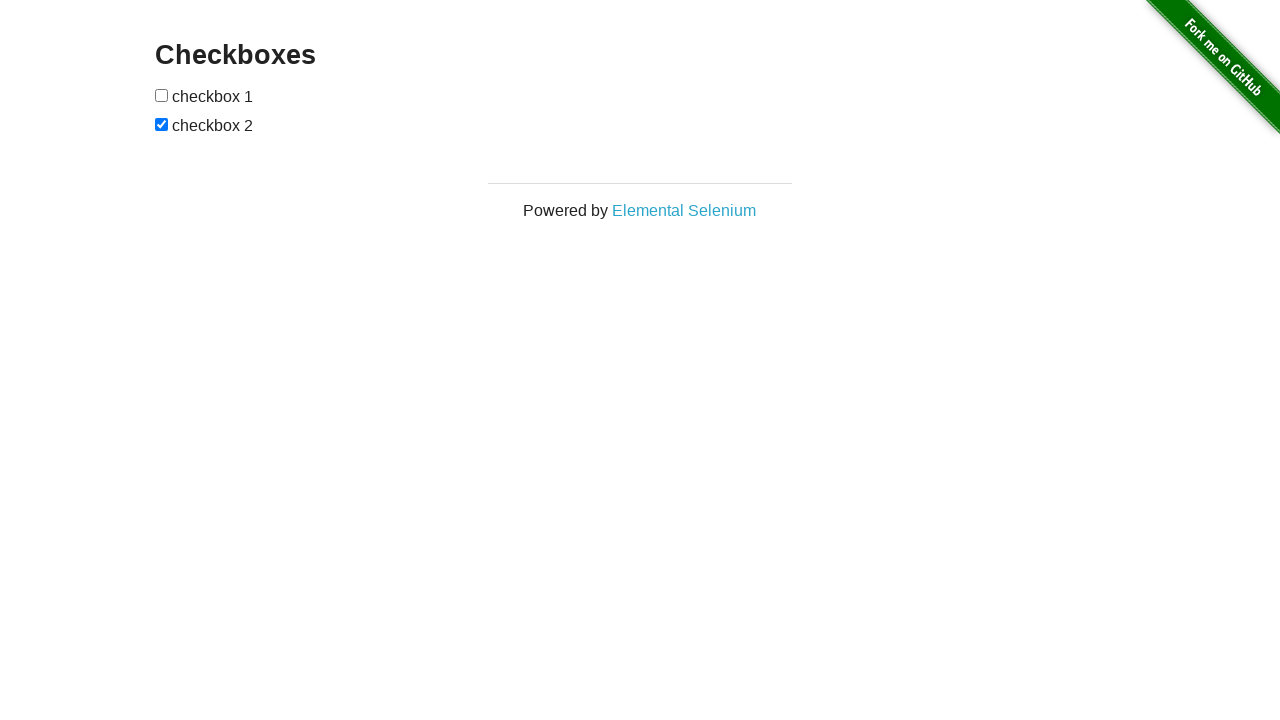

Navigated to checkboxes page
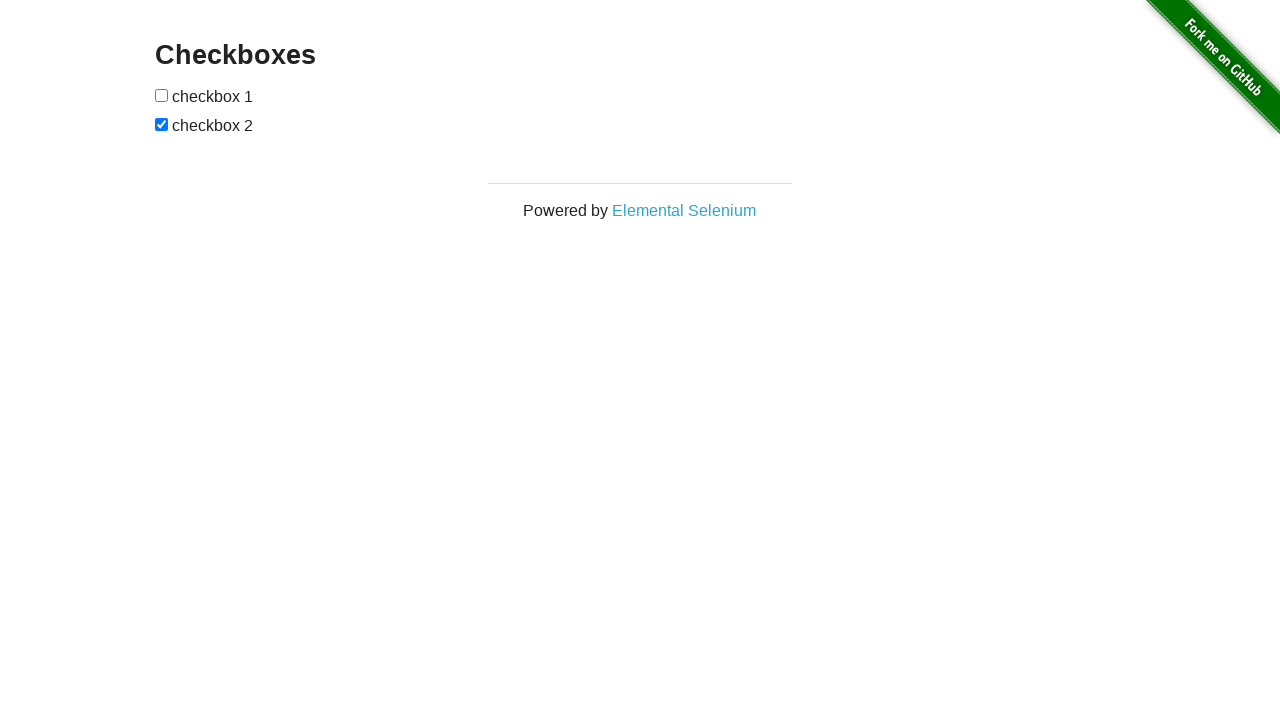

Located first checkbox
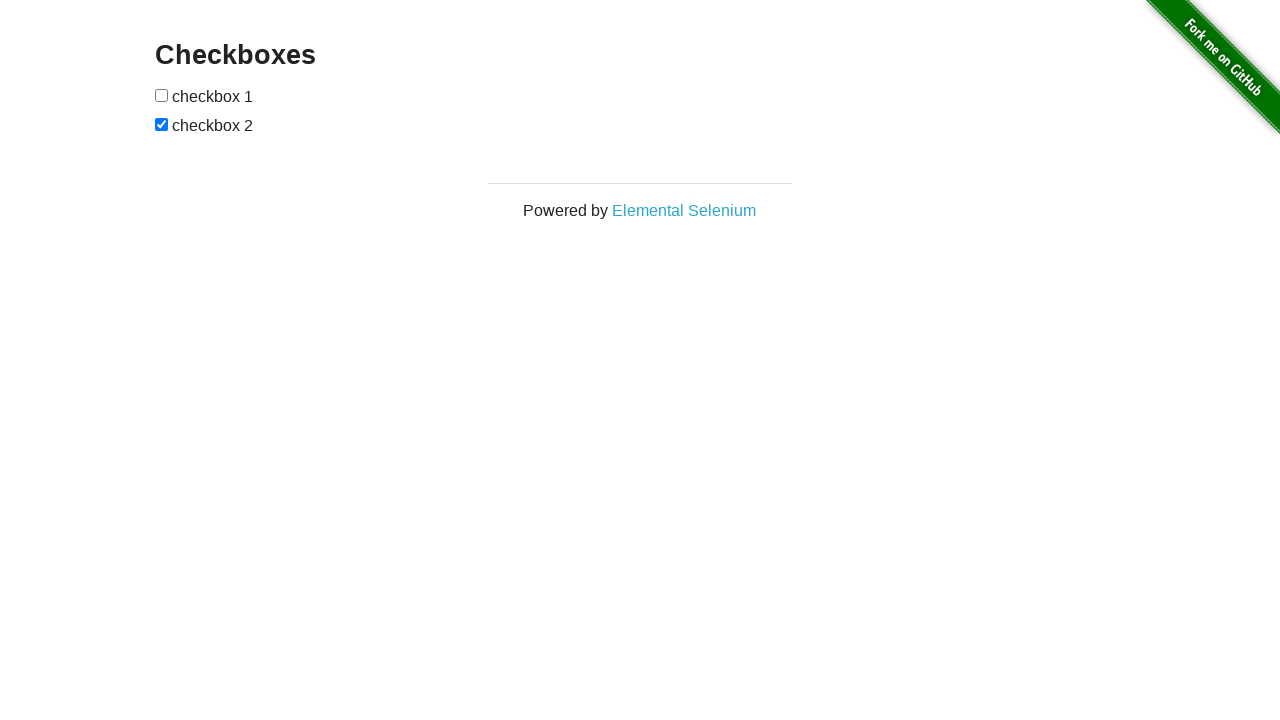

Located second checkbox
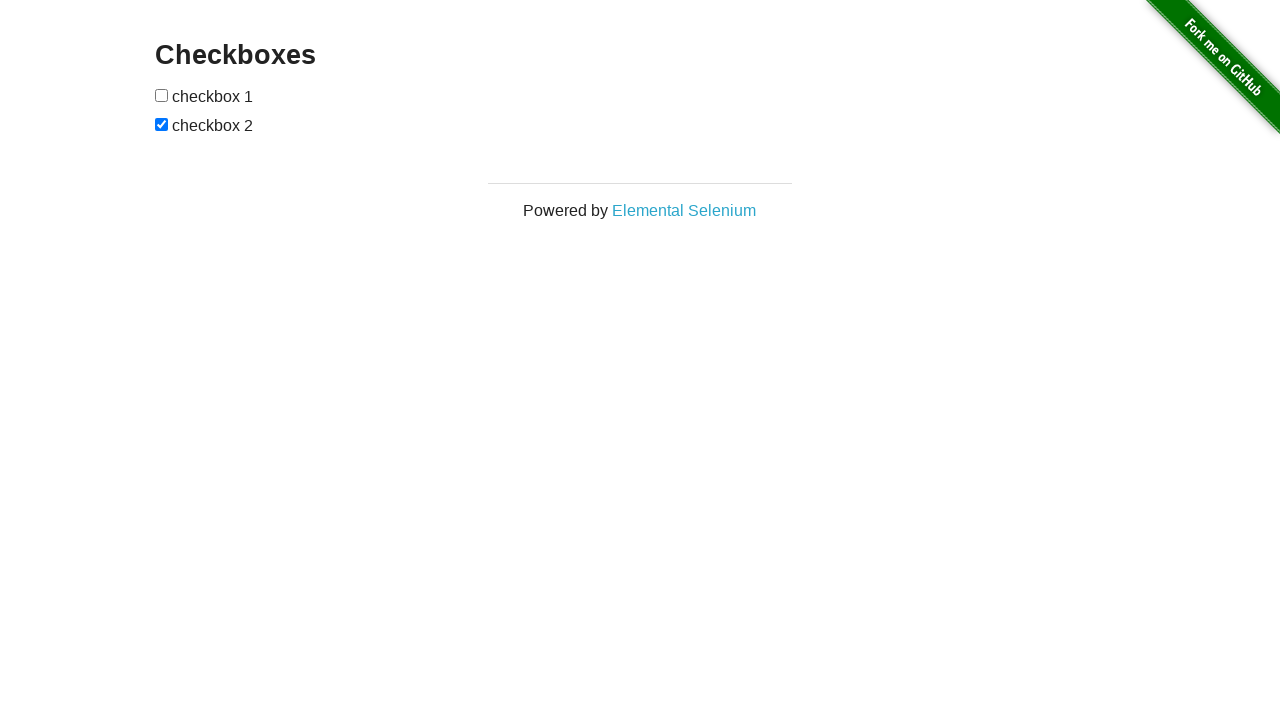

First checkbox was unchecked, clicked to select it at (162, 95) on xpath=//form[@id='checkboxes']/input[1]
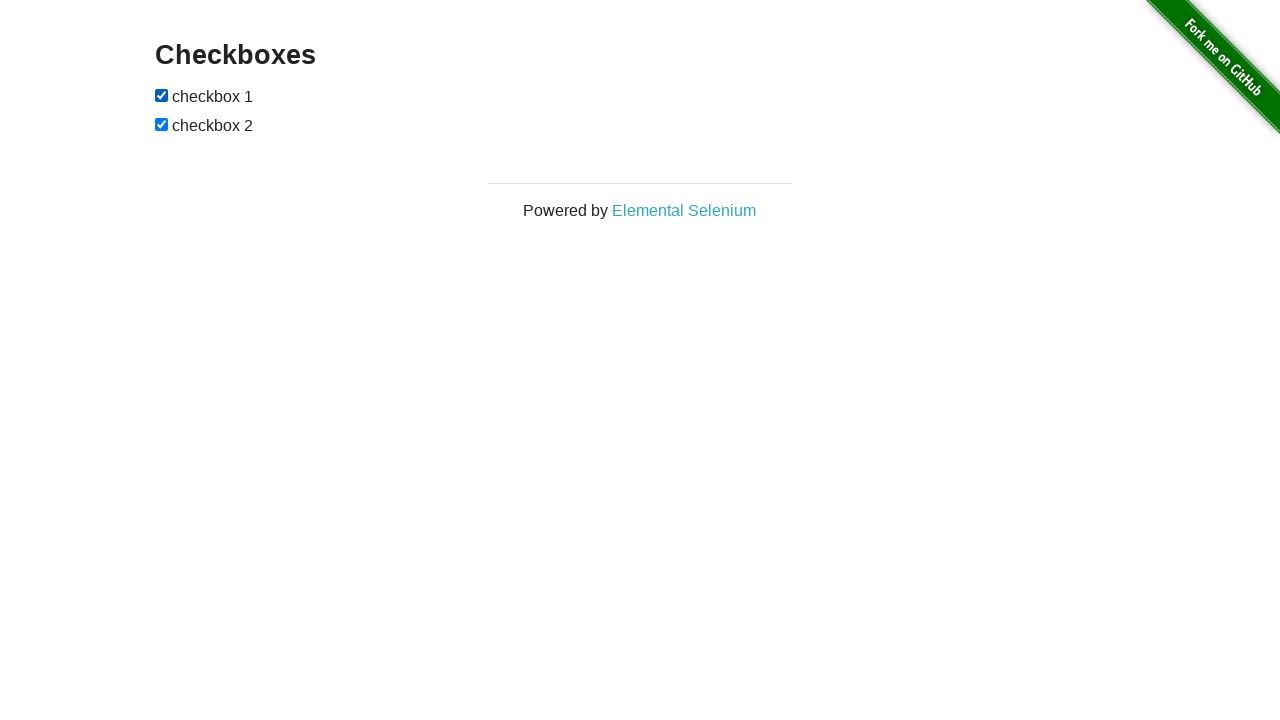

Second checkbox was checked, clicked to uncheck it at (162, 124) on xpath=//form[@id='checkboxes']/input[2]
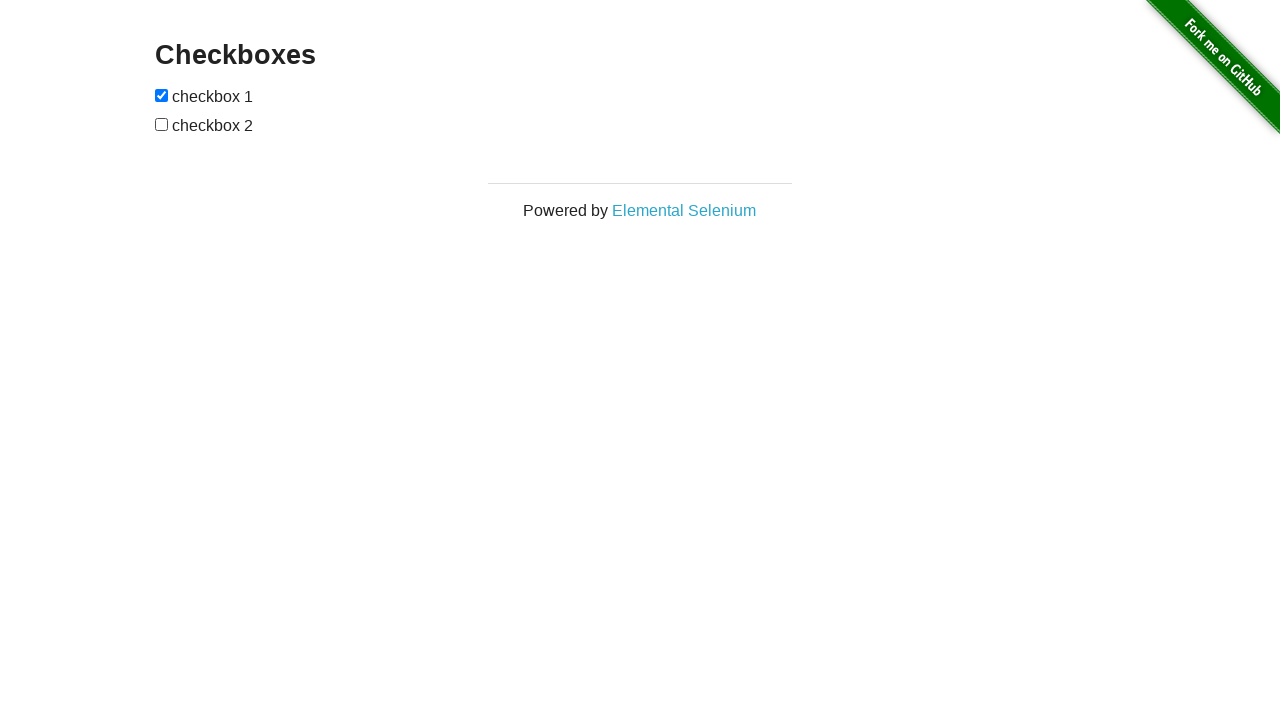

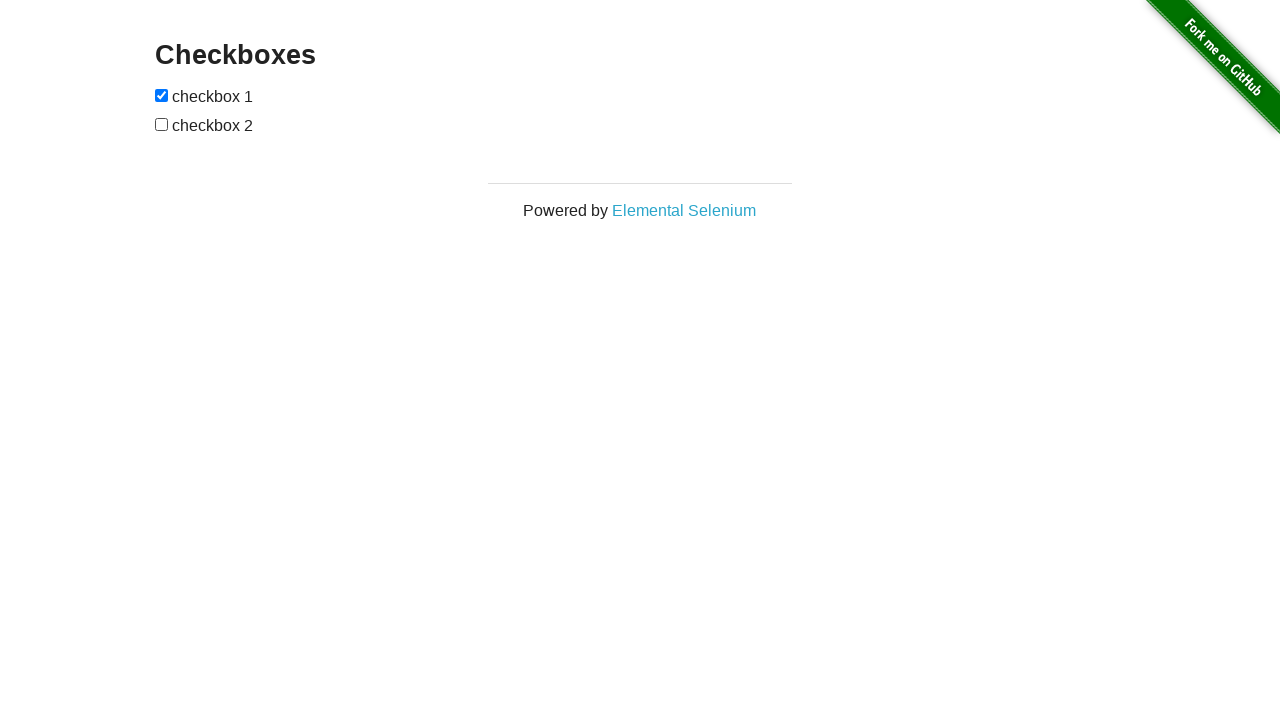